Tests static dropdown functionality by selecting an option from a currency dropdown menu using index-based selection and verifying the selection

Starting URL: https://rahulshettyacademy.com/dropdownsPractise/

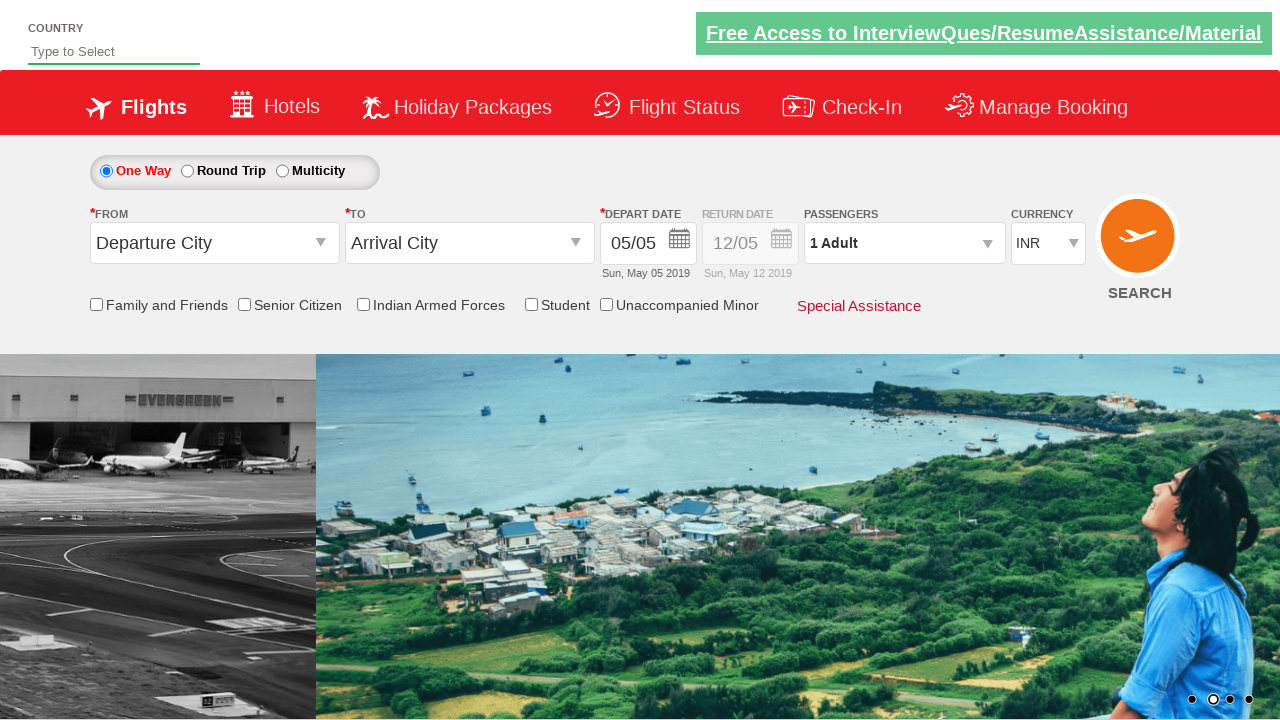

Selected third option (index 2) from currency dropdown on #ctl00_mainContent_DropDownListCurrency
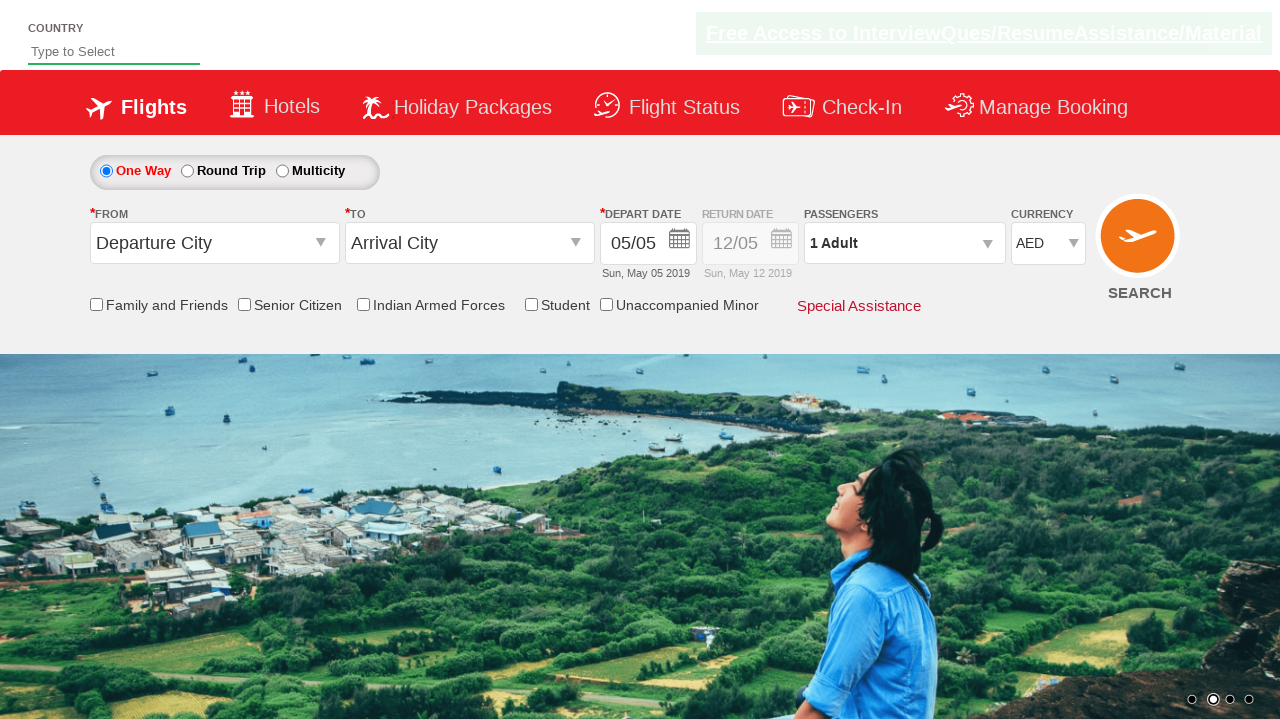

Waited 500ms to ensure dropdown selection is complete
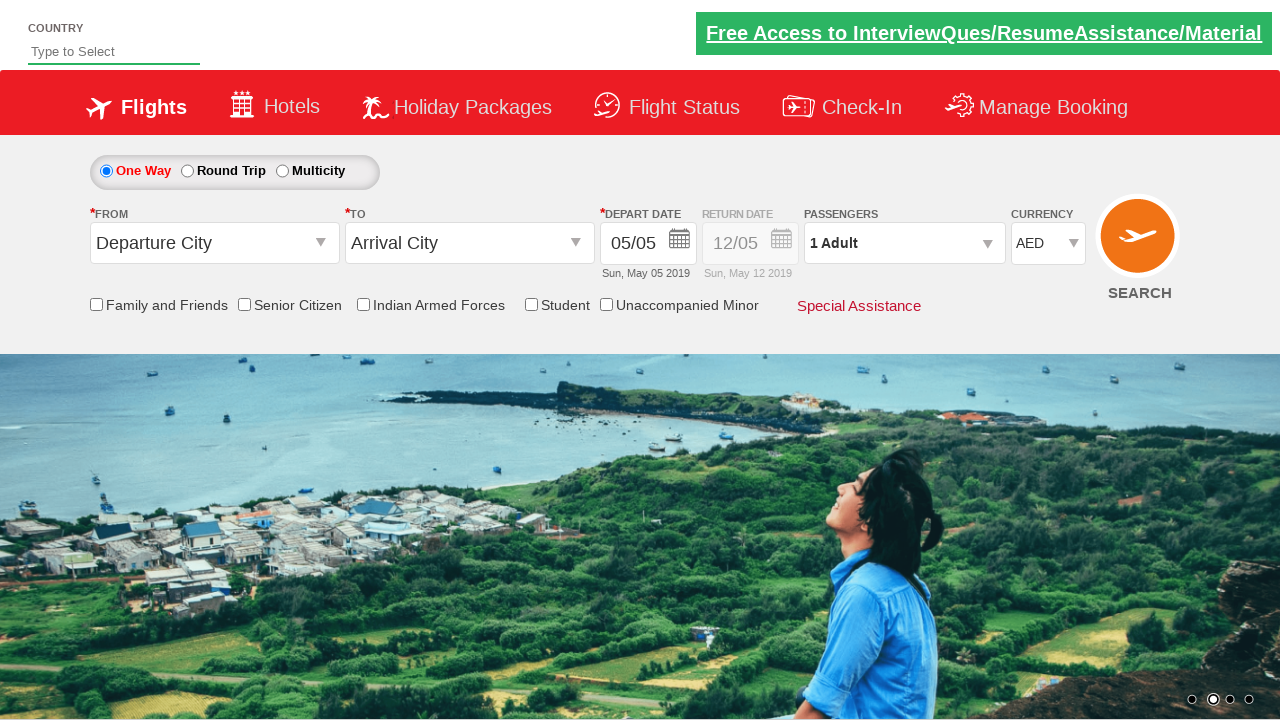

Retrieved selected value from currency dropdown
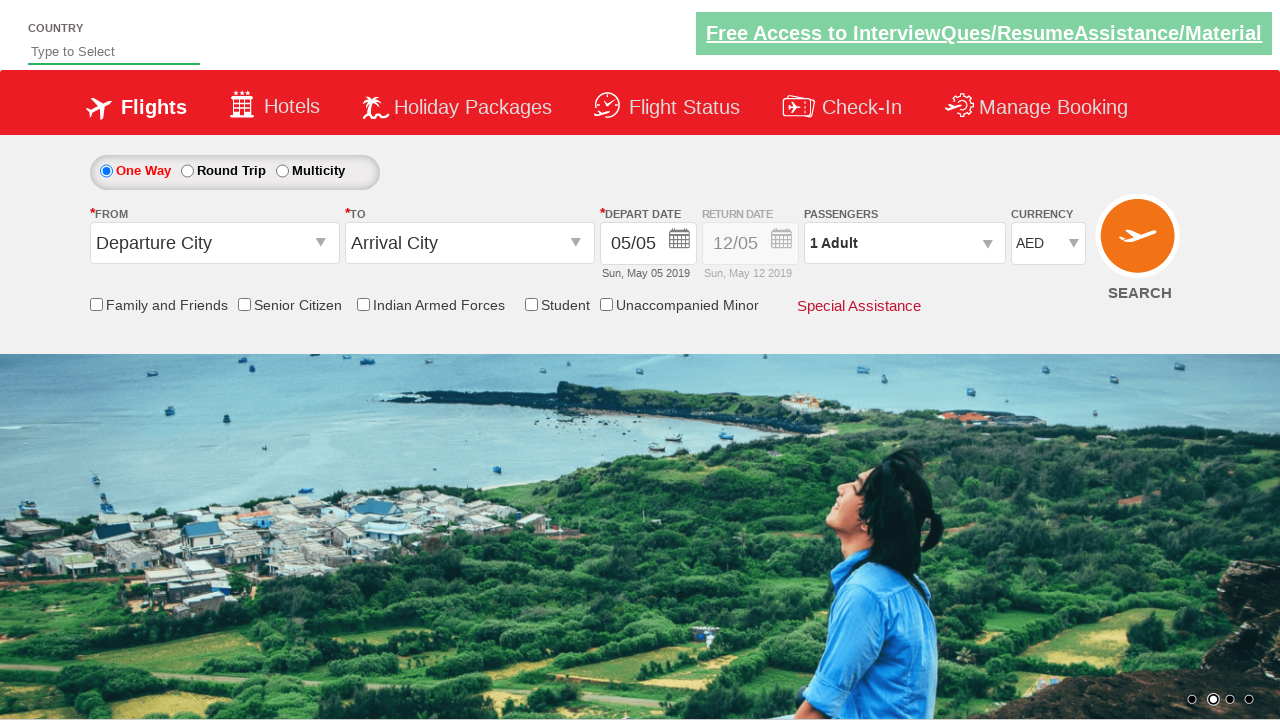

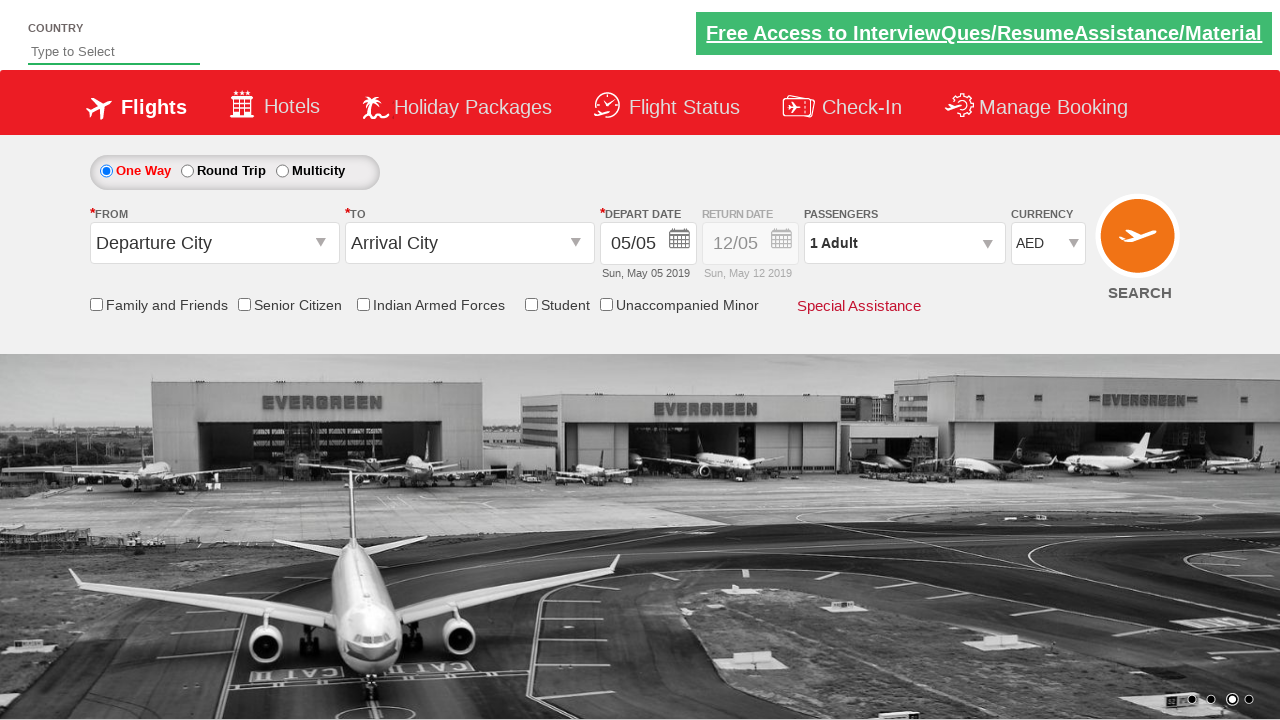